Navigates to GeeksforGeeks homepage, verifies the page loads, and clicks on the Java link

Starting URL: https://www.geeksforgeeks.org/

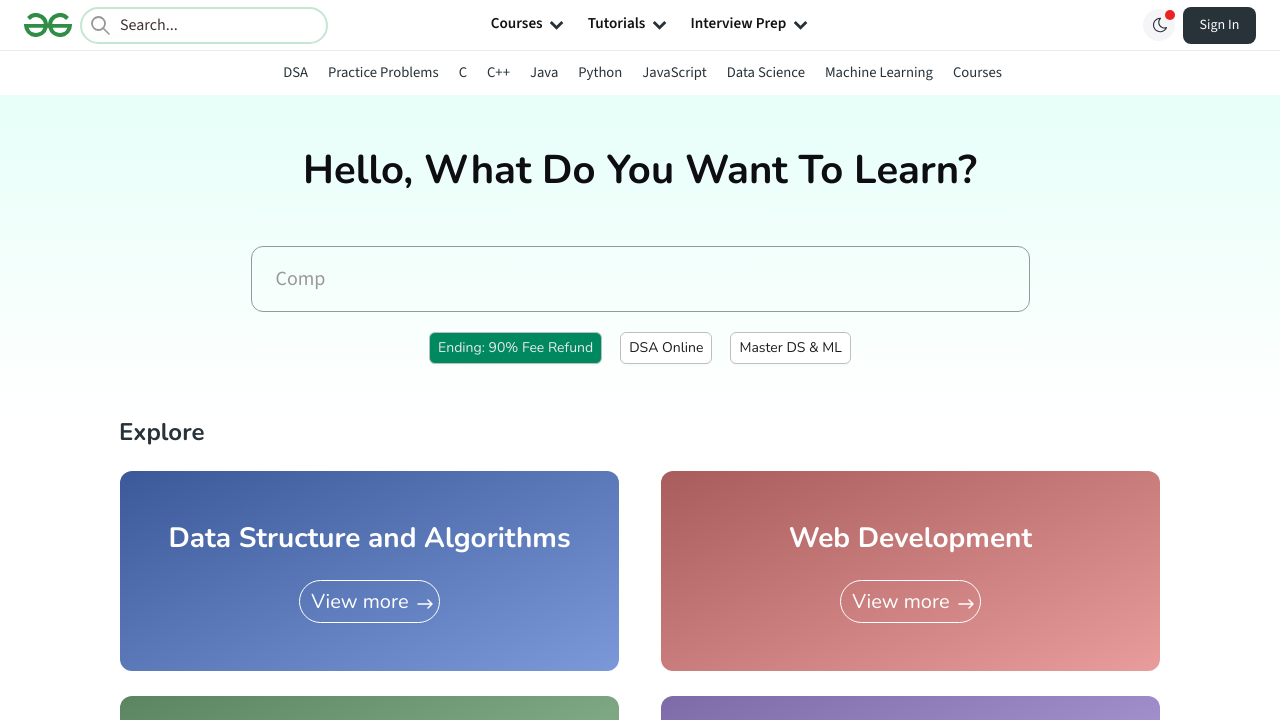

Navigated to GeeksforGeeks homepage
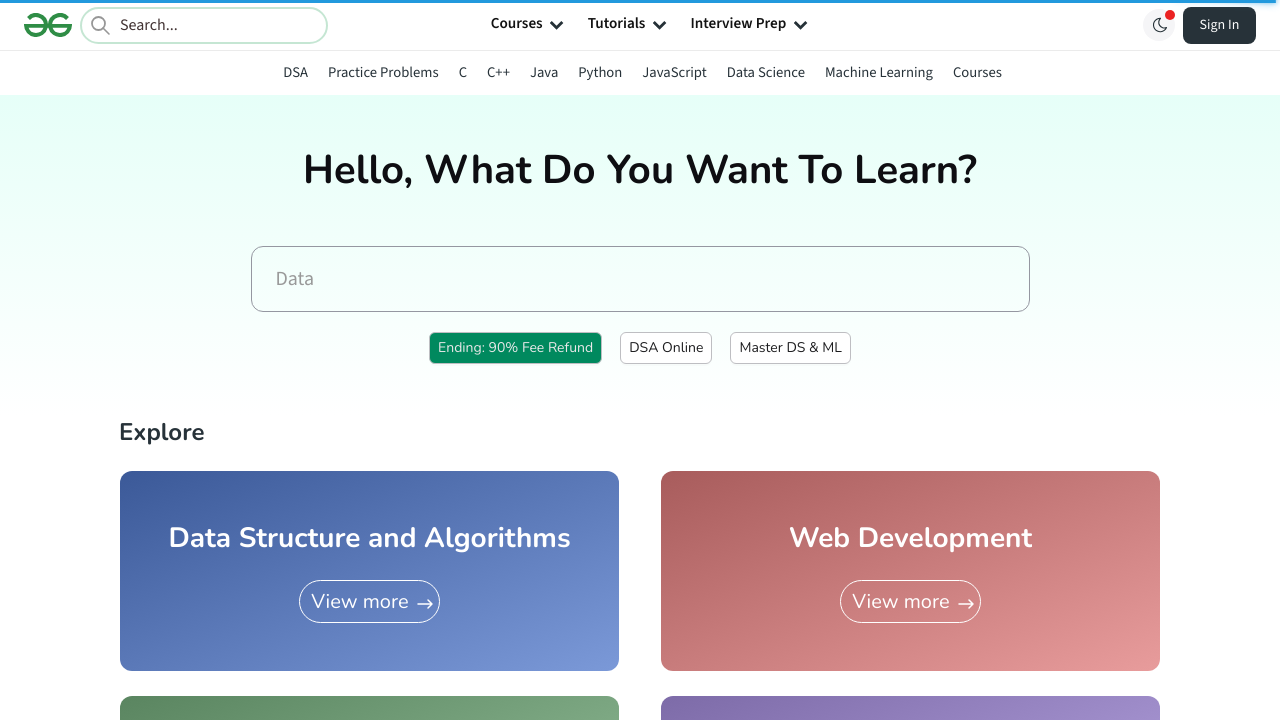

GeeksforGeeks homepage loaded successfully
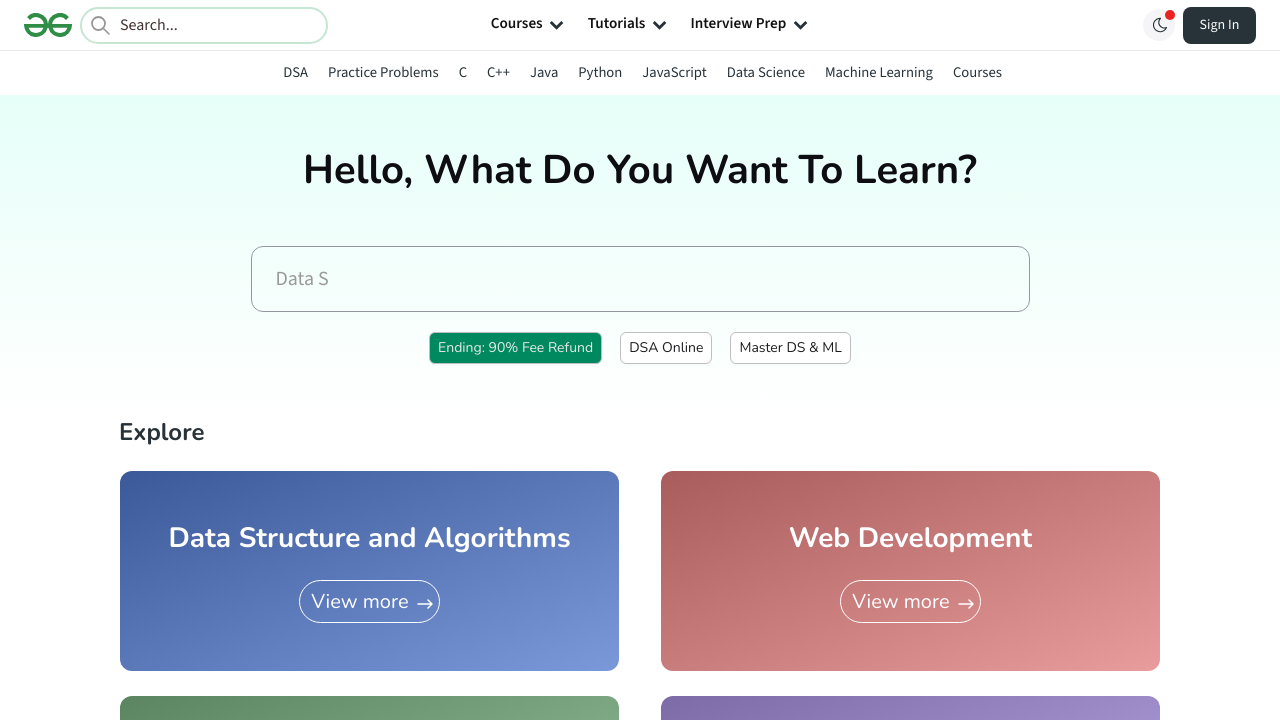

Clicked on the Java link at (544, 72) on a:text('Java')
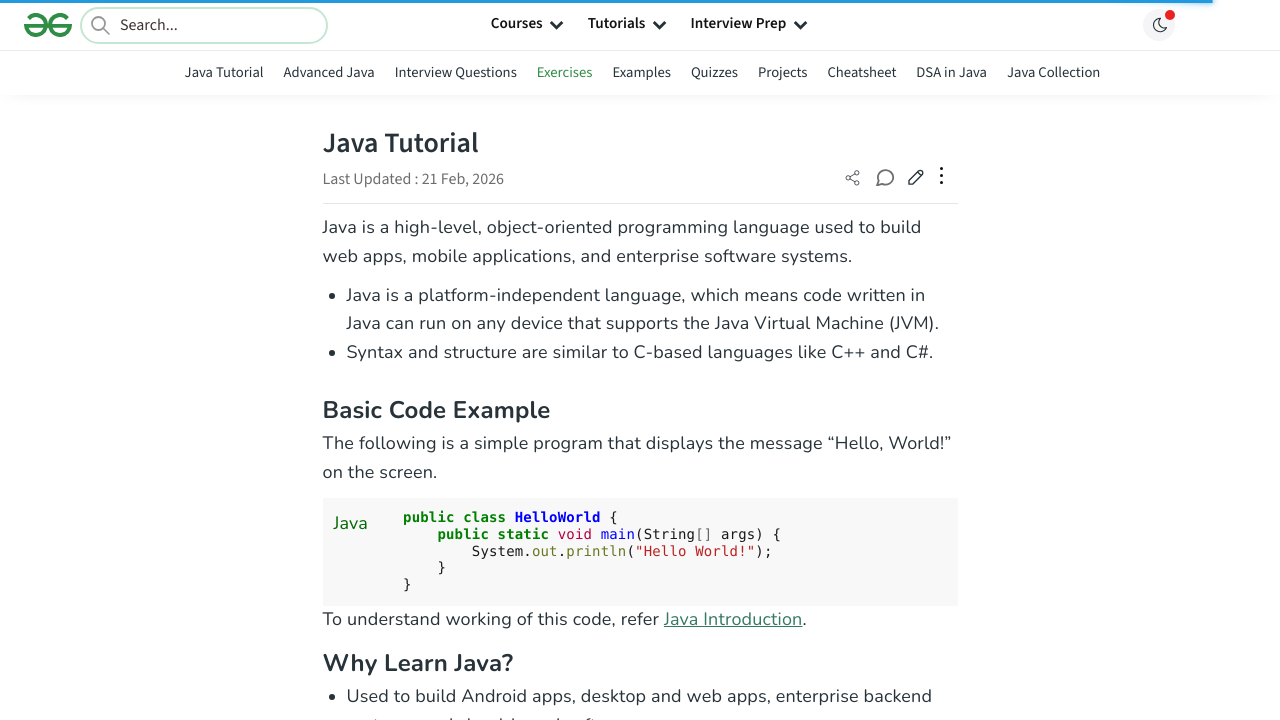

Java page navigation completed
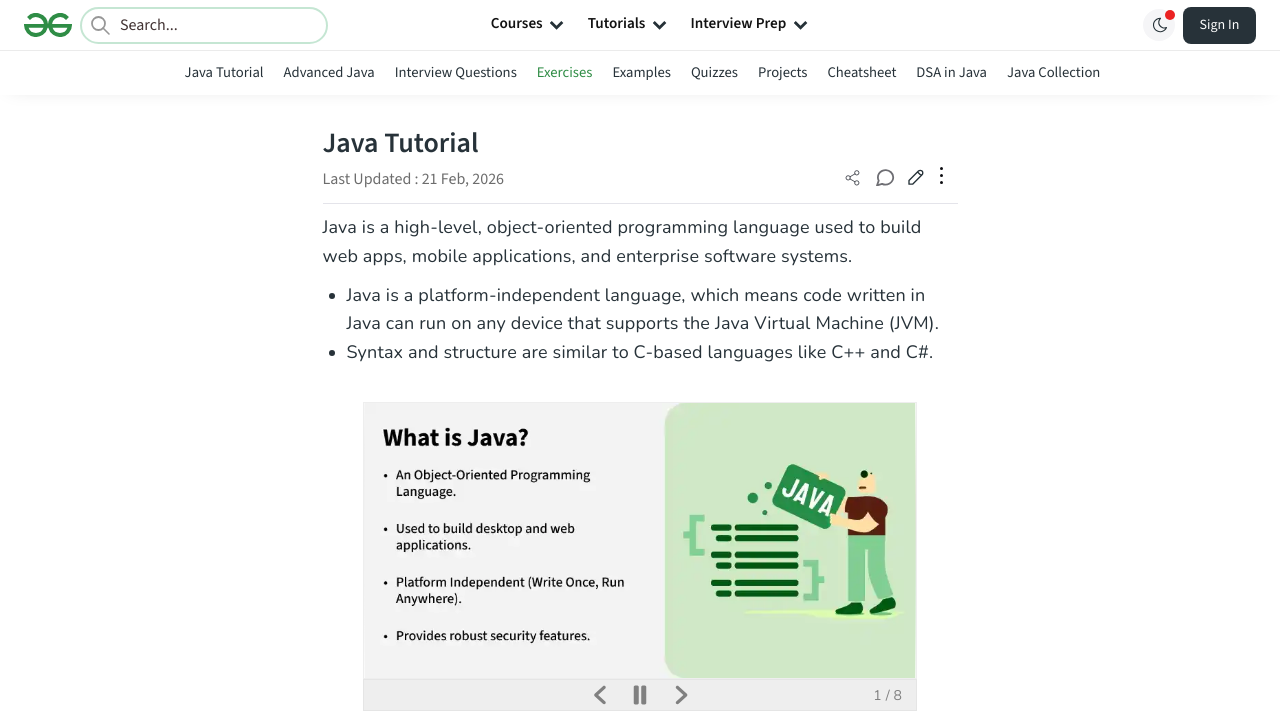

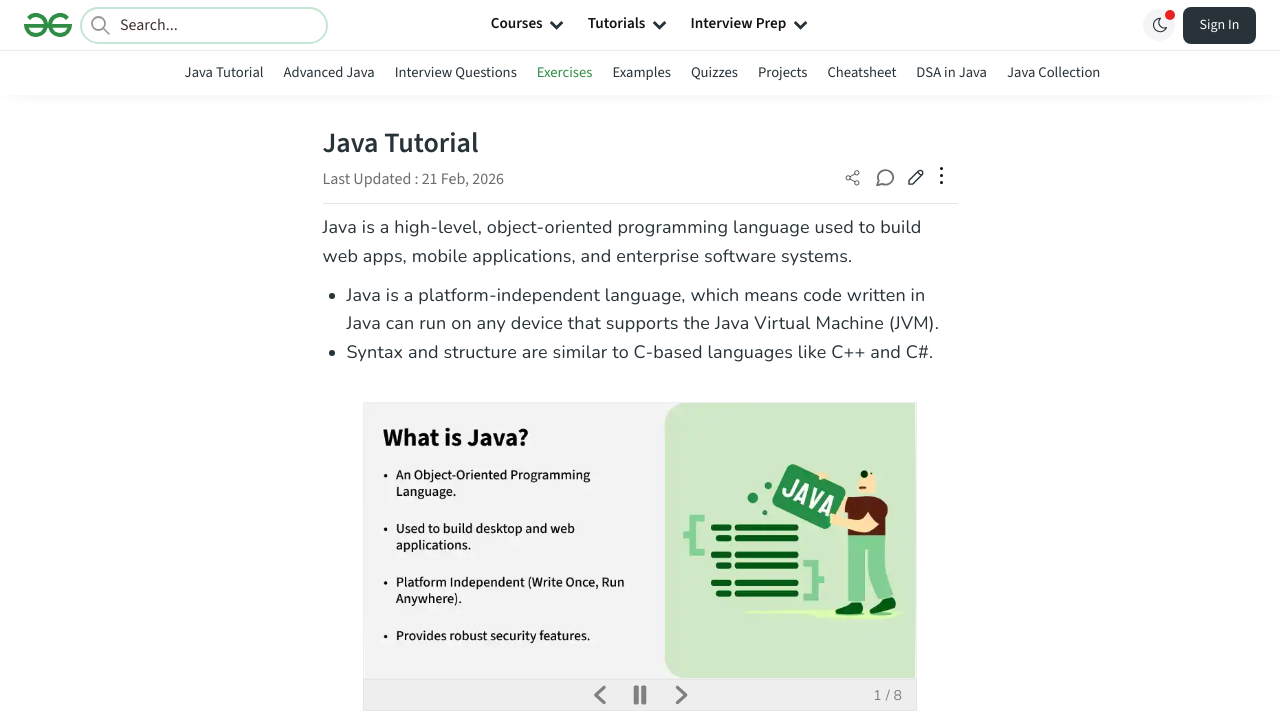